Tests JavaScript confirm alert by clicking a button, switching to the confirm dialog, verifying the text, and accepting it

Starting URL: https://v1.training-support.net/selenium/javascript-alerts

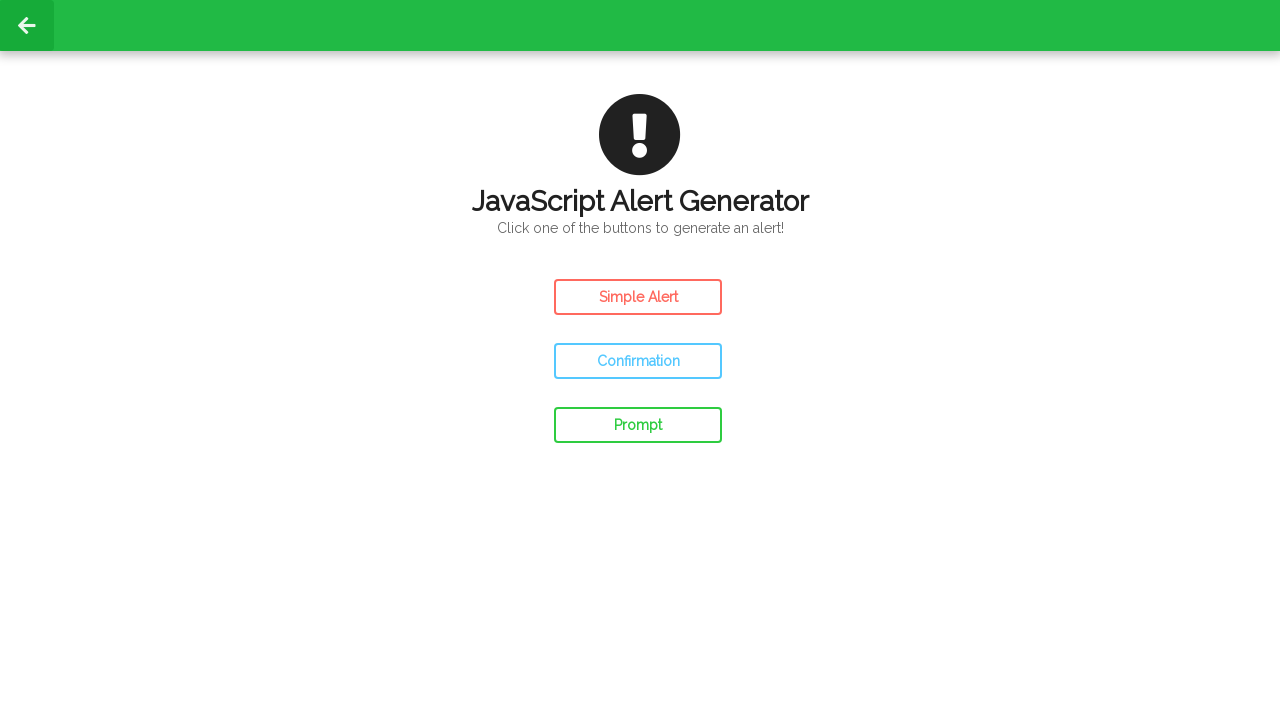

Verified confirm dialog message is 'This is a JavaScript Confirmation!'
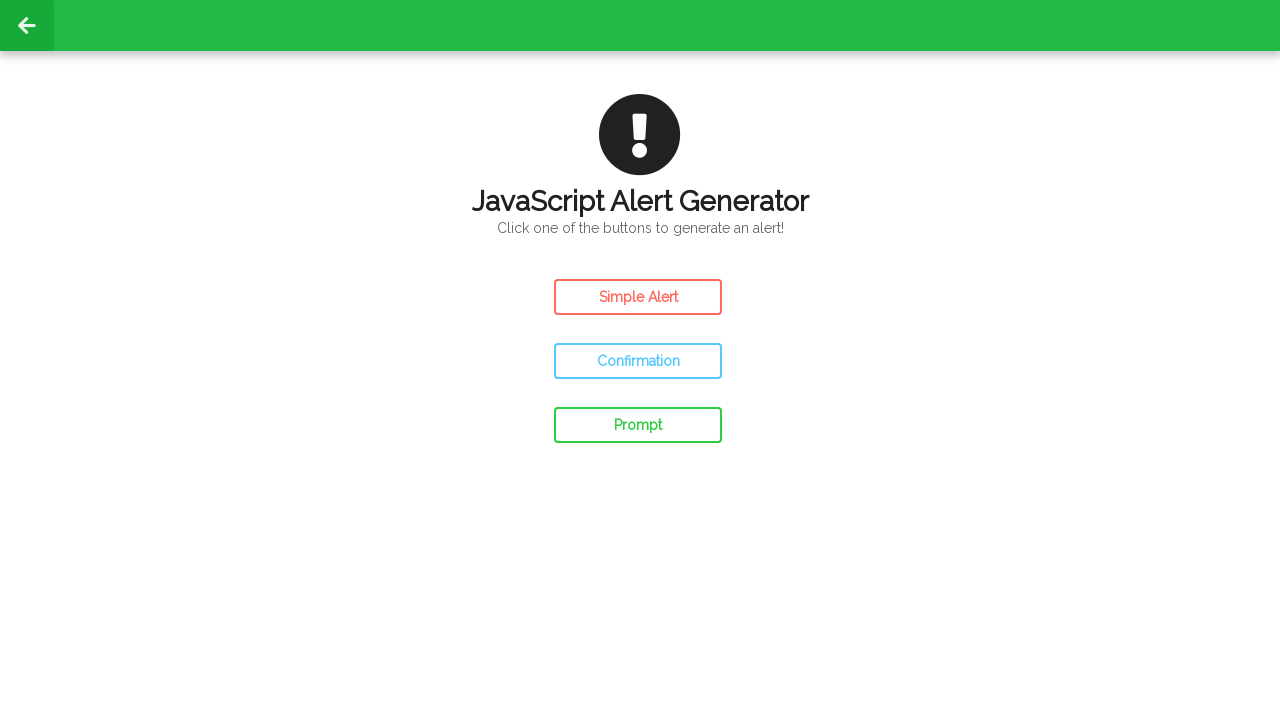

Clicked confirm button to trigger JavaScript confirm alert at (638, 361) on #confirm
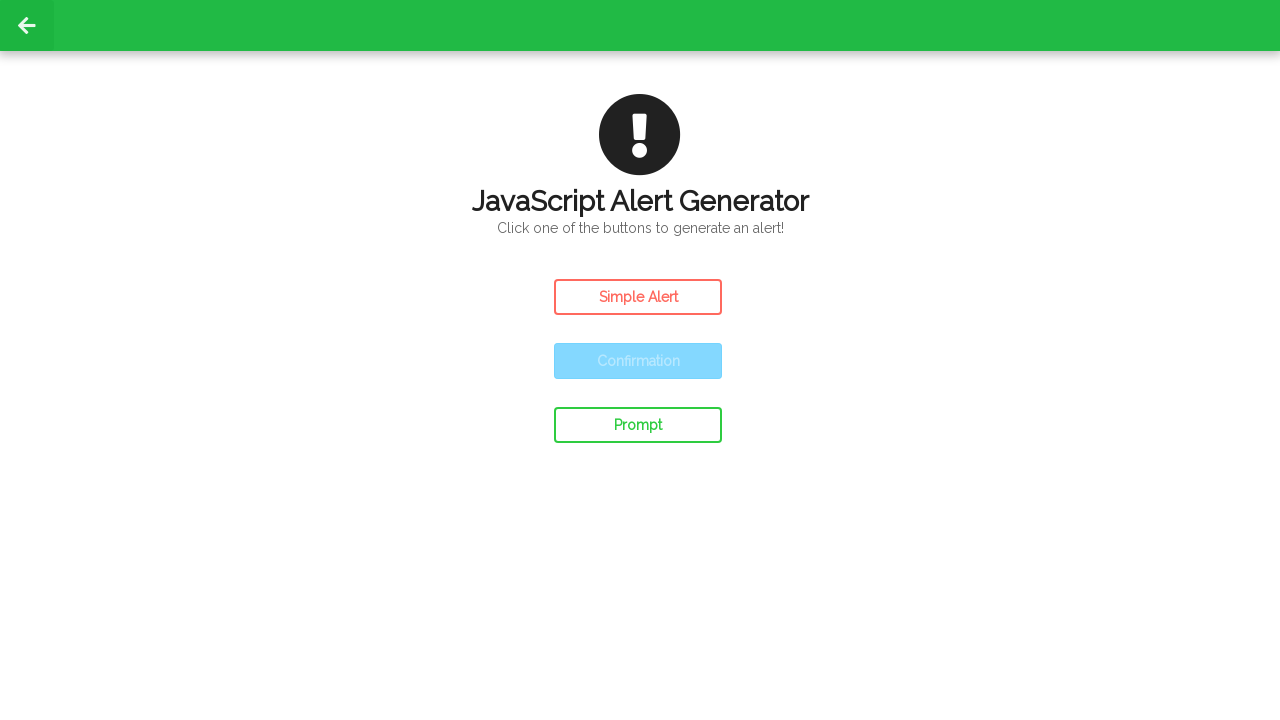

Waited 500ms for dialog handling to complete
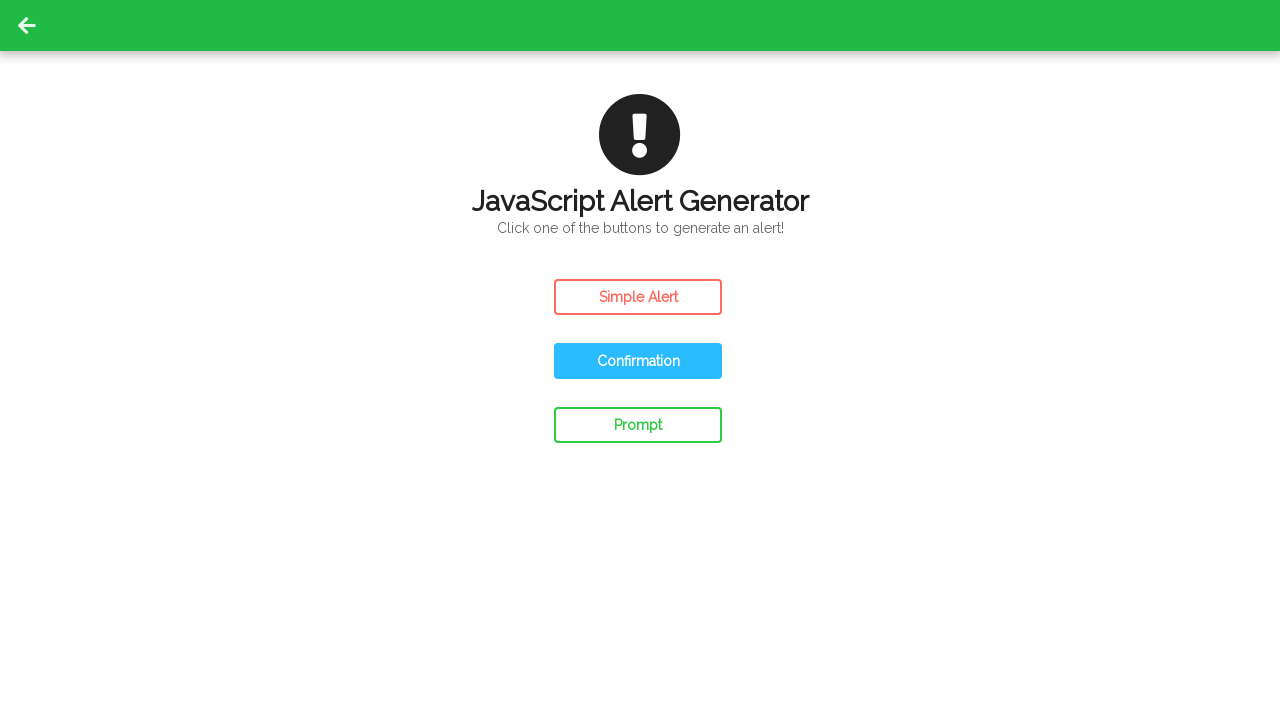

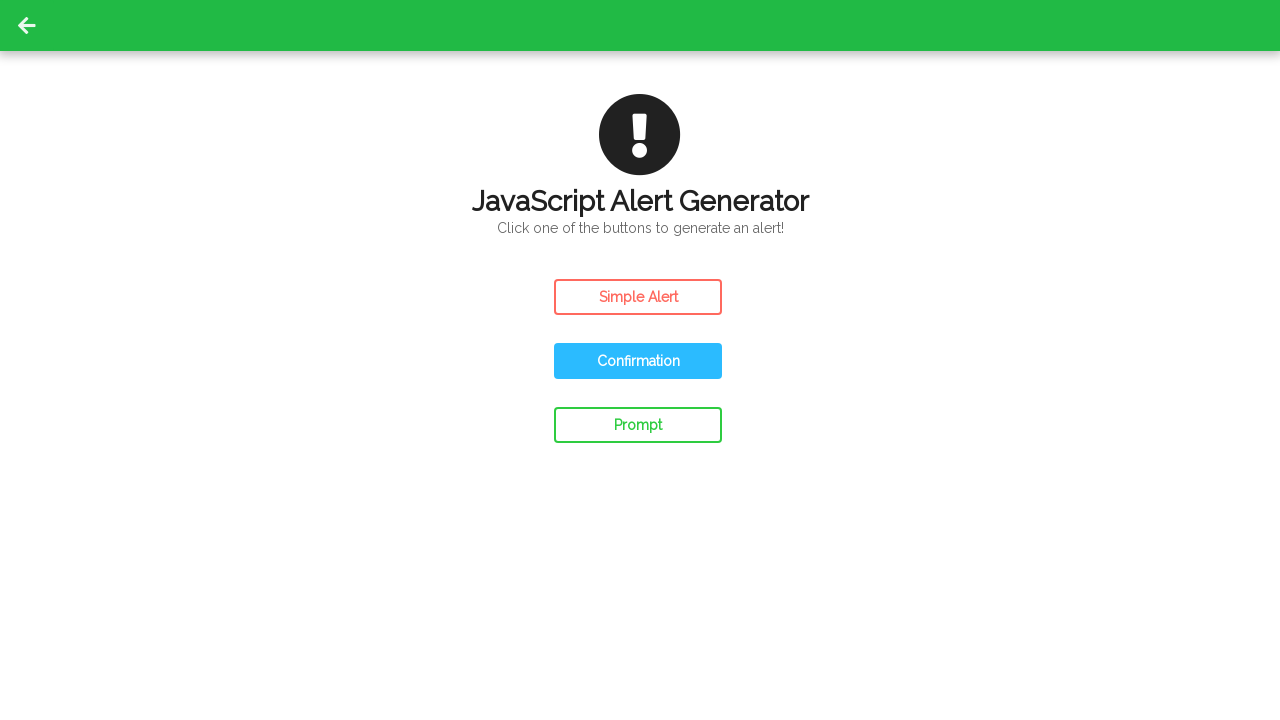